Tests jQuery UI date range picker by selecting a "from" date (April 1st) and a "to" date (June 1st) using the datepicker dropdowns and calendar interface.

Starting URL: https://jqueryui.com/datepicker/#date-range

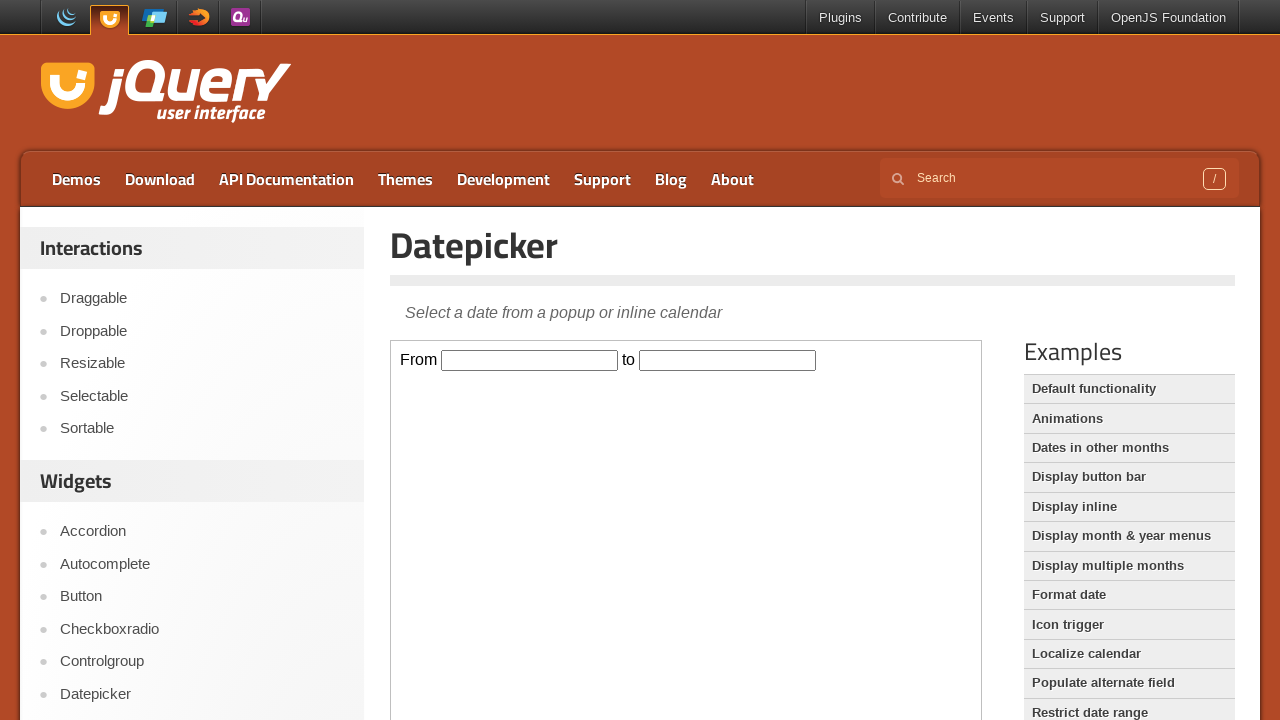

Located iframe containing datepicker demo
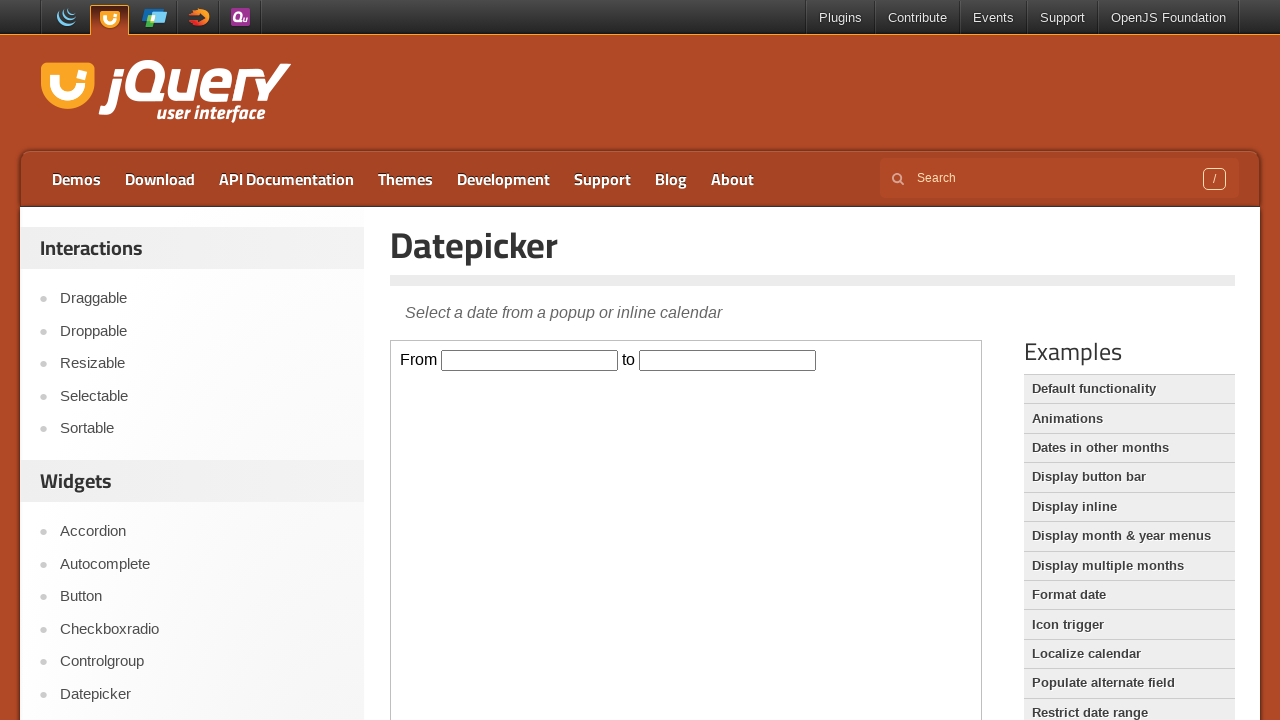

Clicked 'from' date input to open datepicker at (530, 360) on iframe.demo-frame >> internal:control=enter-frame >> #from
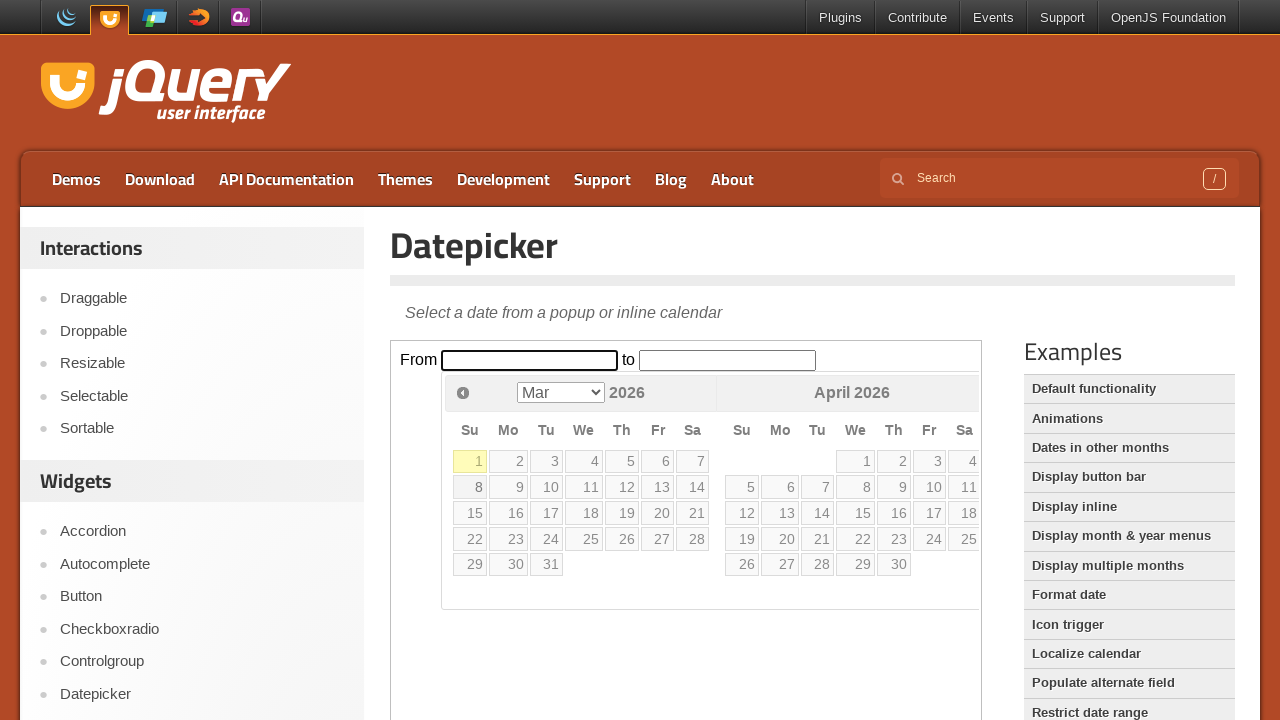

Selected April from month dropdown on iframe.demo-frame >> internal:control=enter-frame >> select.ui-datepicker-month
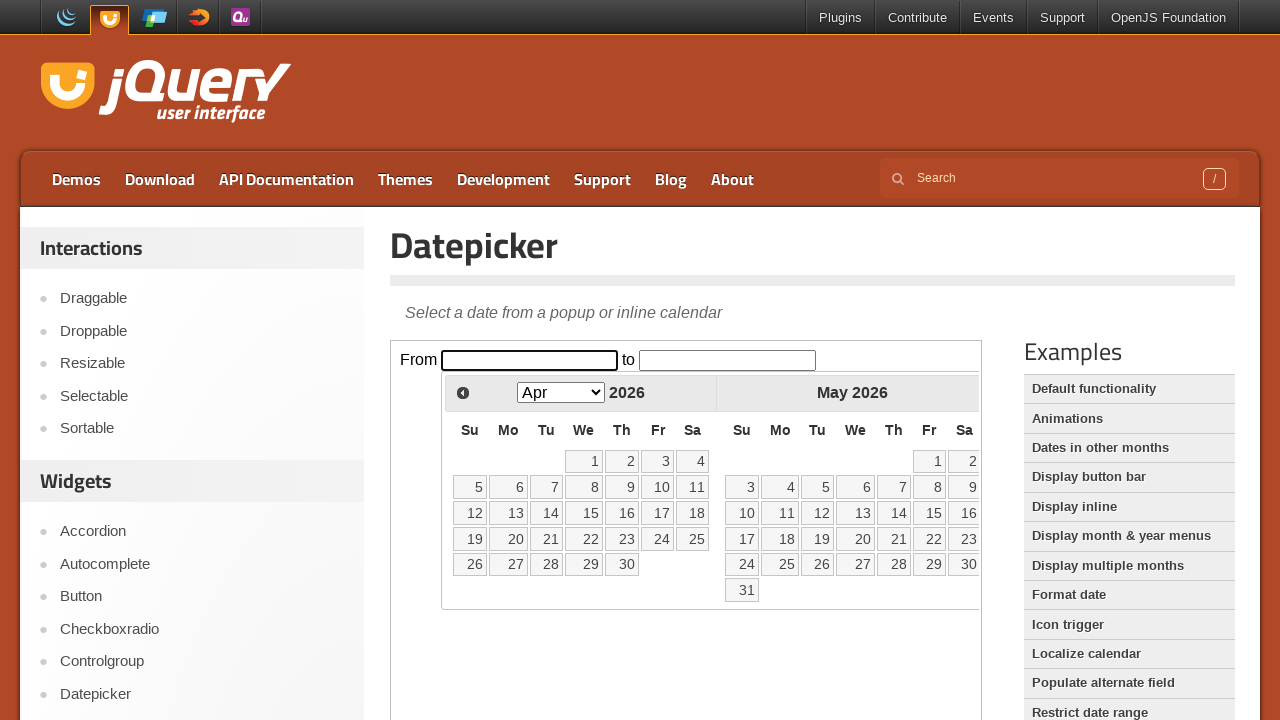

Clicked day 1 to select April 1st as 'from' date at (584, 461) on iframe.demo-frame >> internal:control=enter-frame >> table.ui-datepicker-calenda
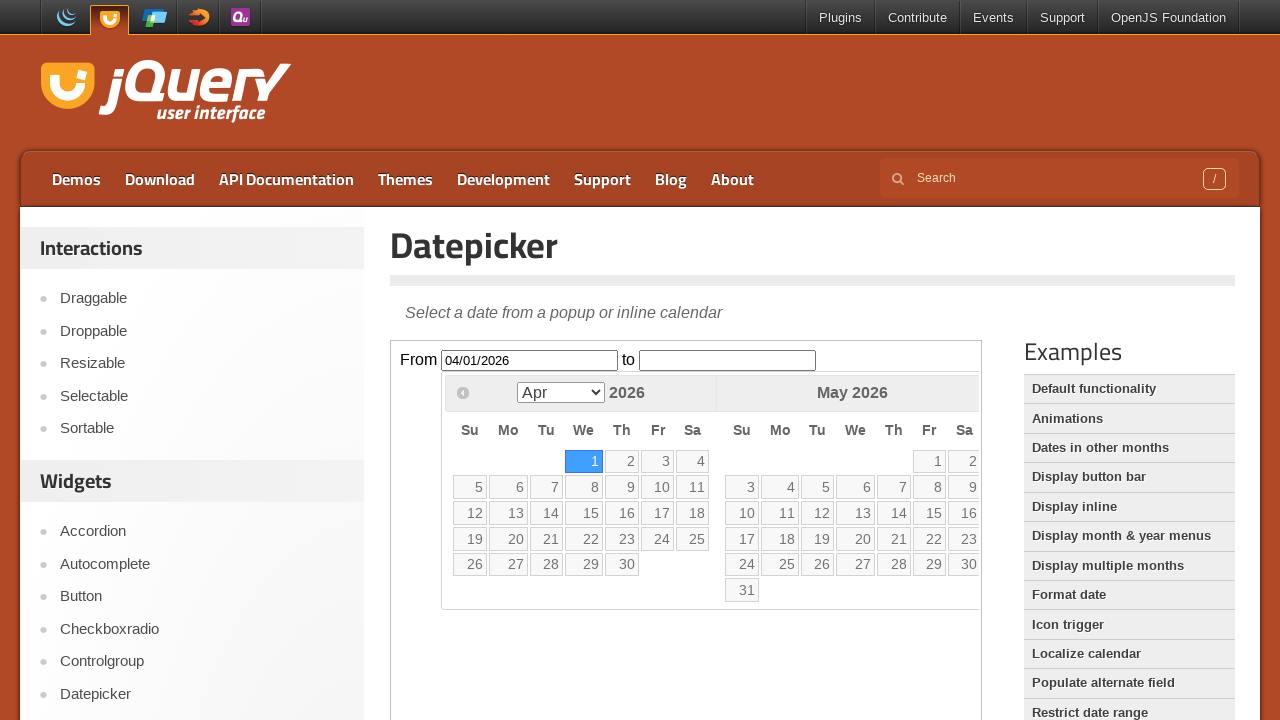

Clicked 'to' date input to open datepicker at (728, 360) on iframe.demo-frame >> internal:control=enter-frame >> #to
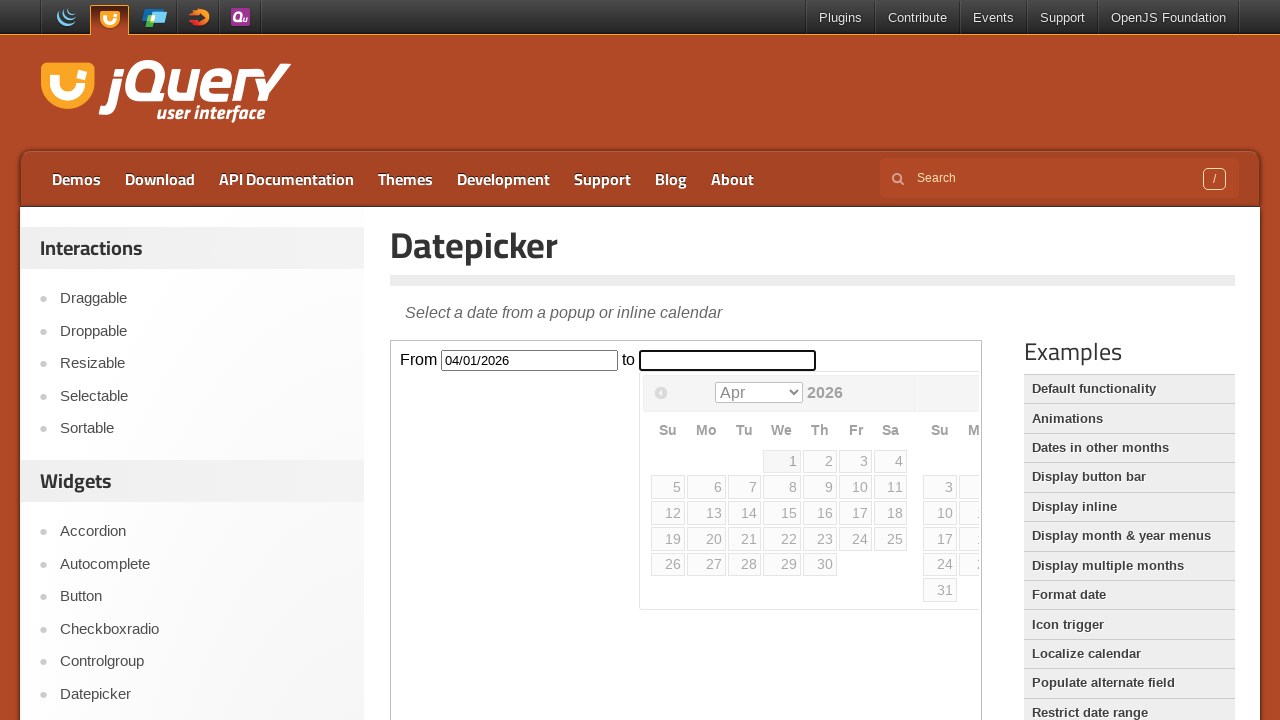

Selected June from month dropdown on iframe.demo-frame >> internal:control=enter-frame >> select.ui-datepicker-month
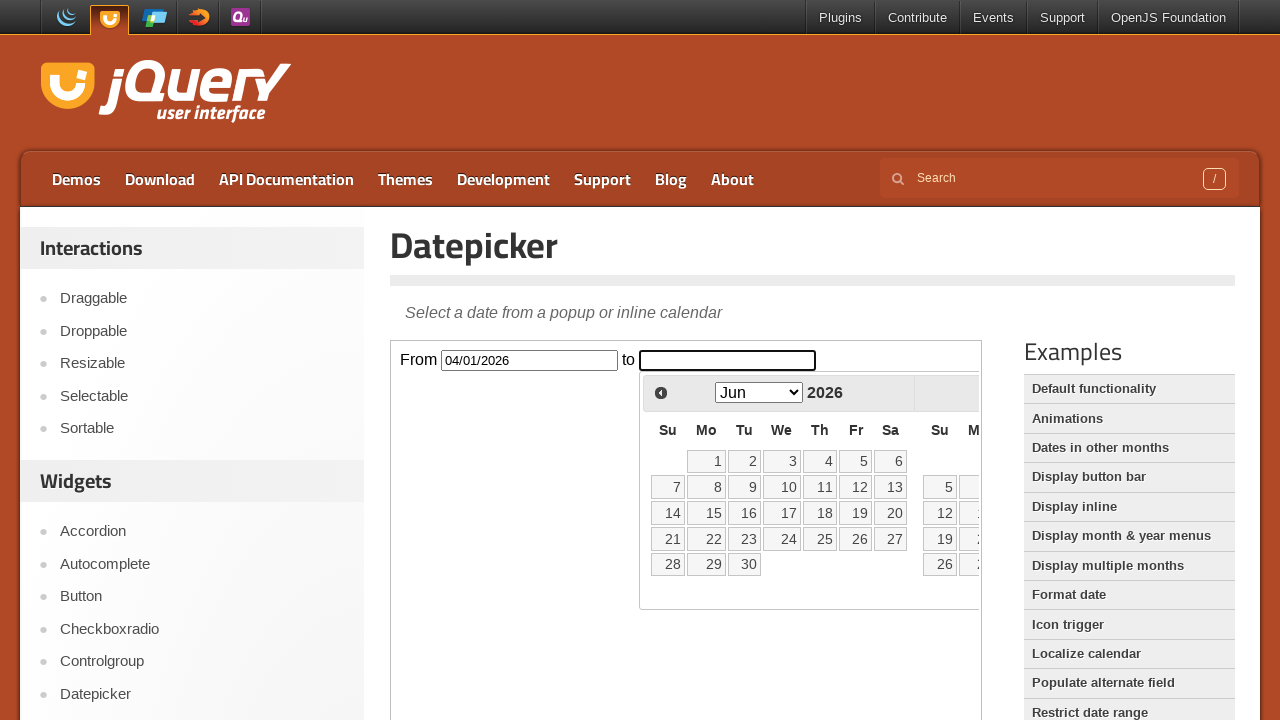

Clicked day 1 to select June 1st as 'to' date at (706, 461) on iframe.demo-frame >> internal:control=enter-frame >> table.ui-datepicker-calenda
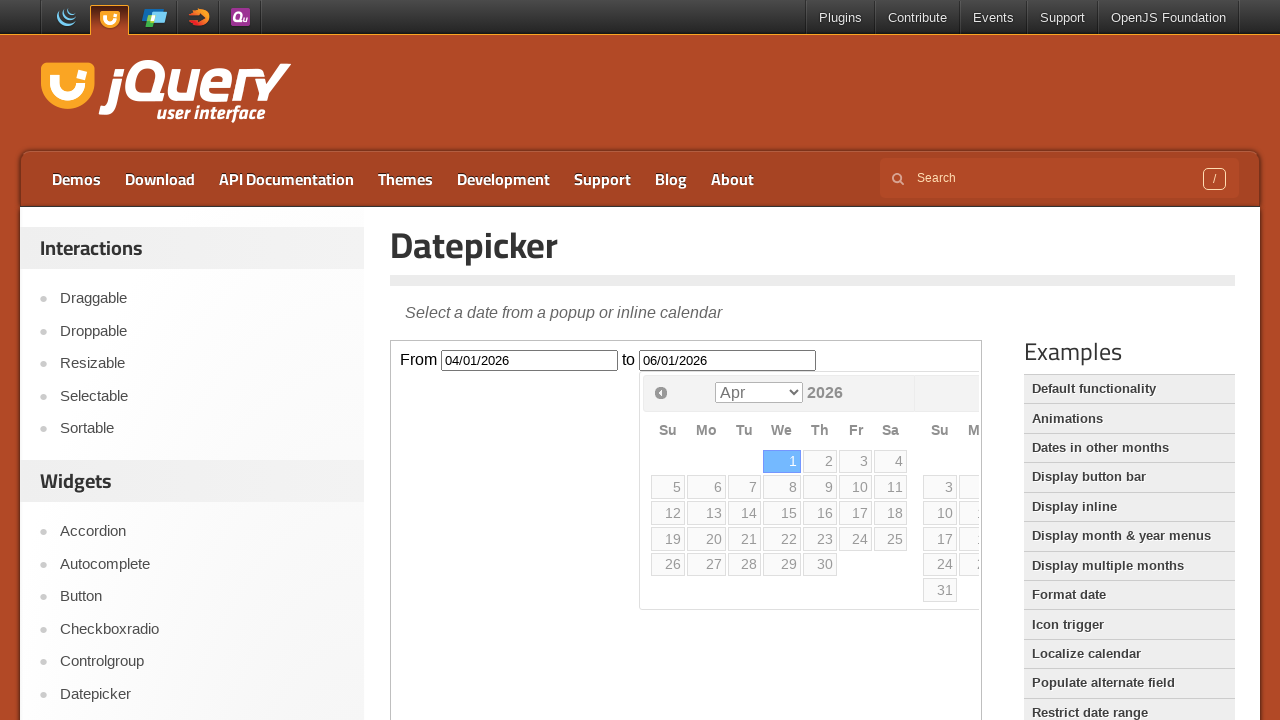

Retrieved value from 'to' date input
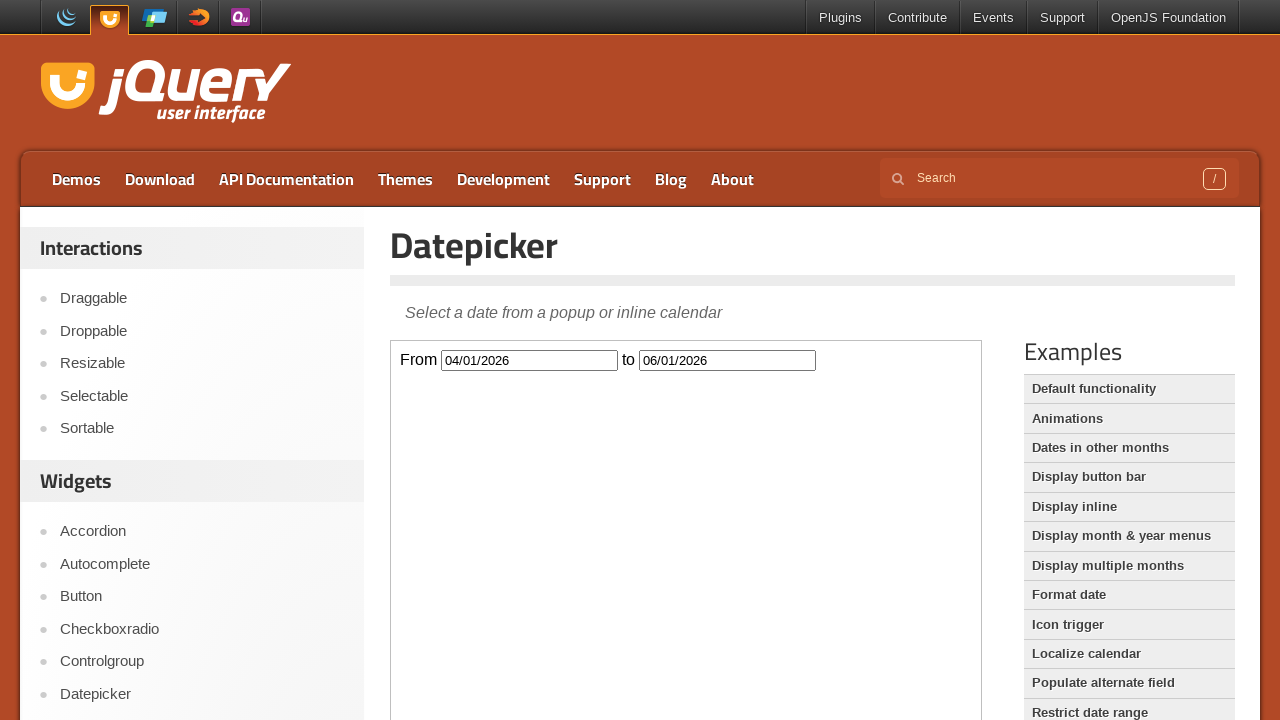

Verified 'to' input contains expected date value '06/01'
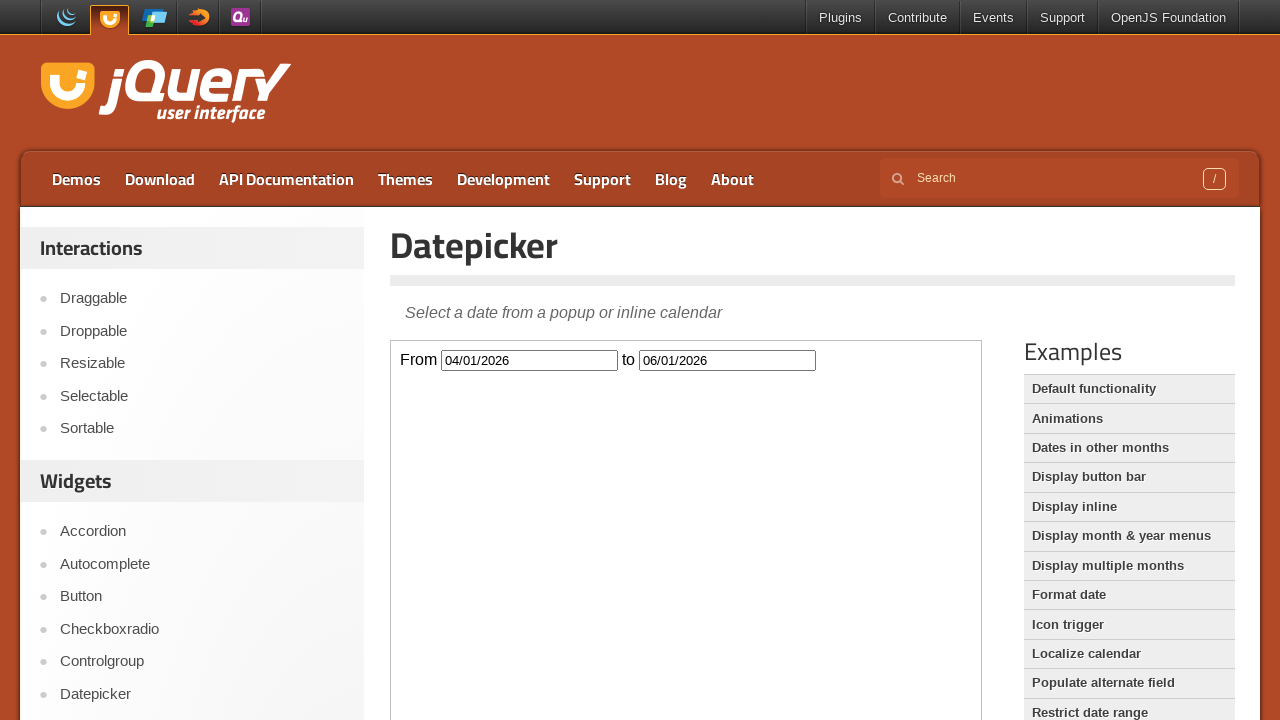

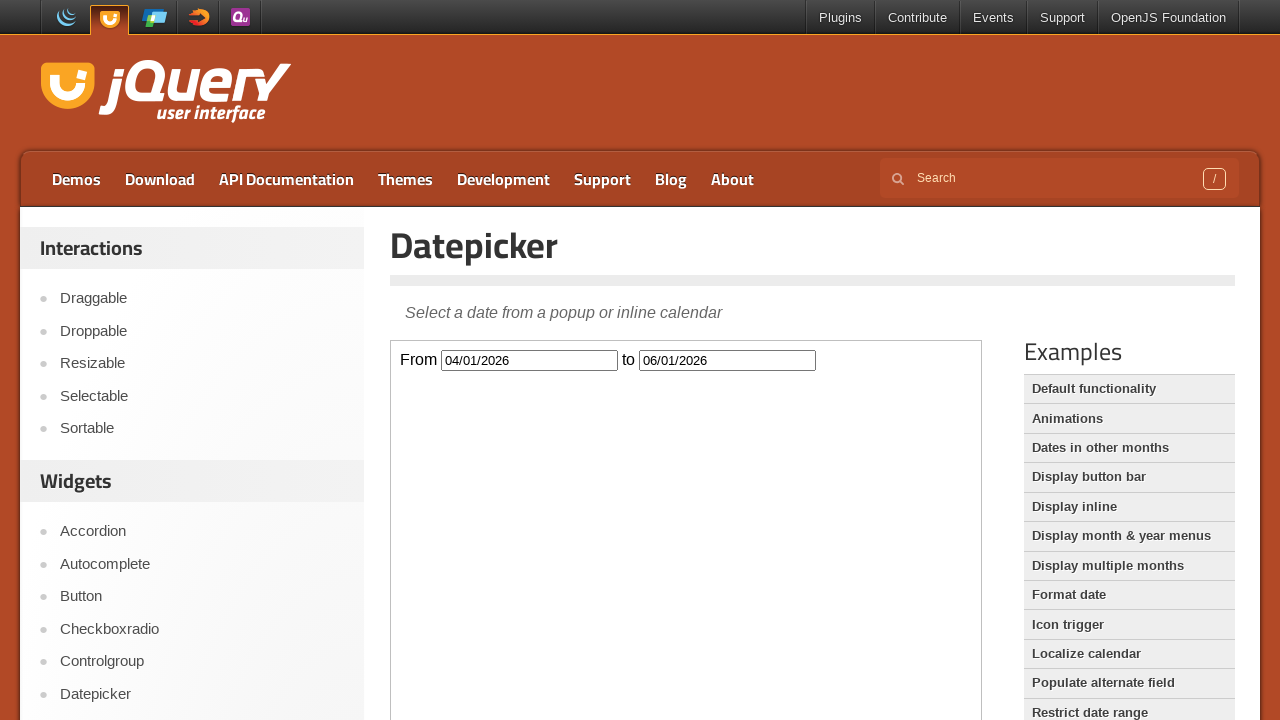